Tests editing a task by double-clicking and clicking outside to confirm

Starting URL: http://todomvc4tasj.herokuapp.com/#/

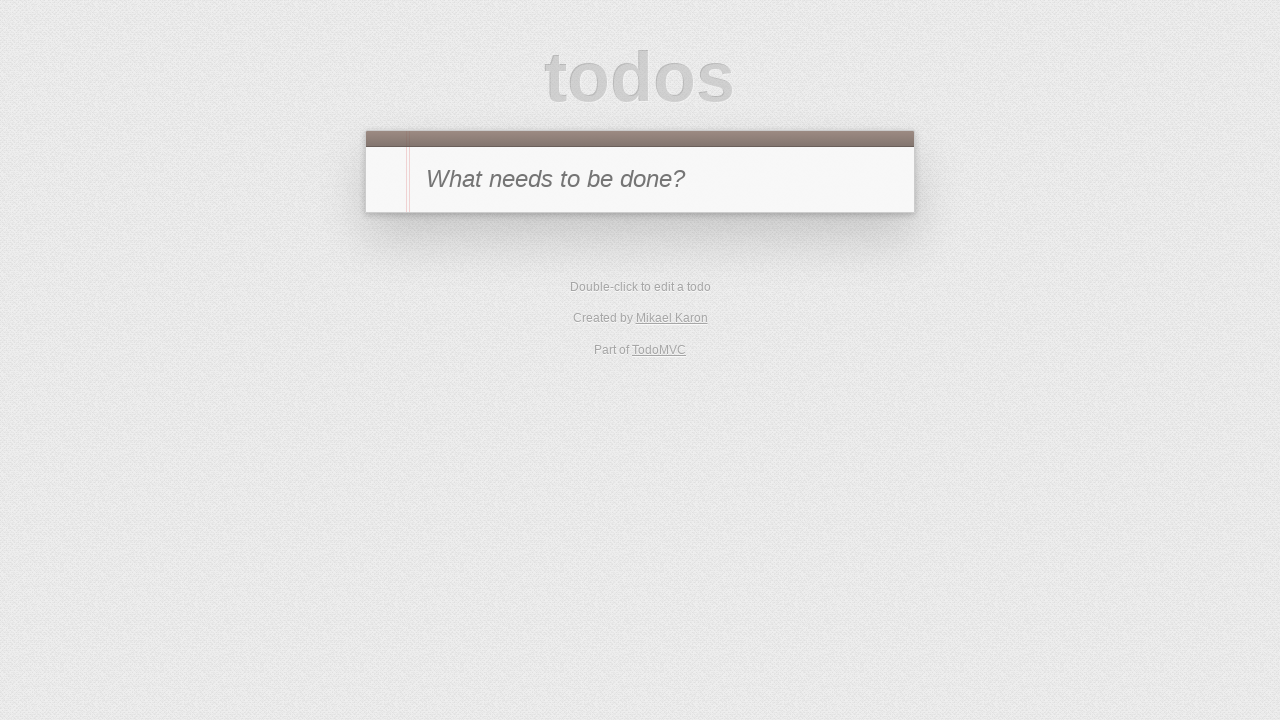

Set localStorage with initial task 'A'
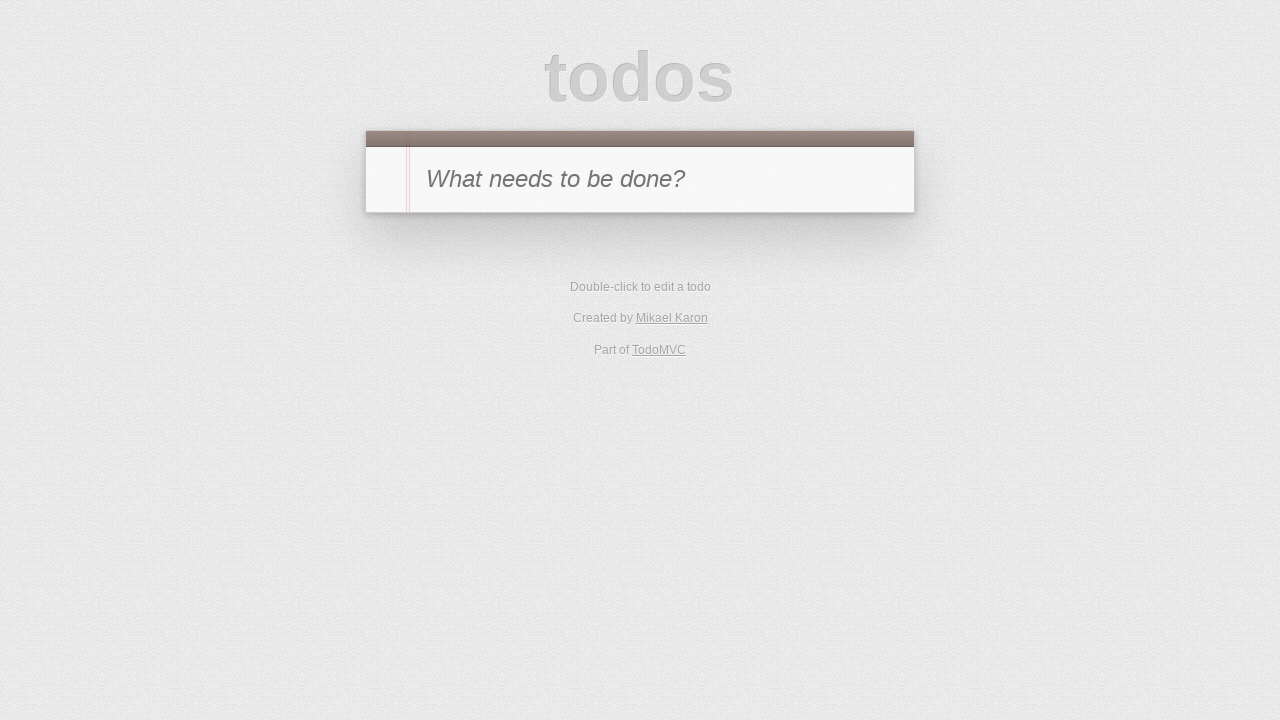

Reloaded page to apply initial state
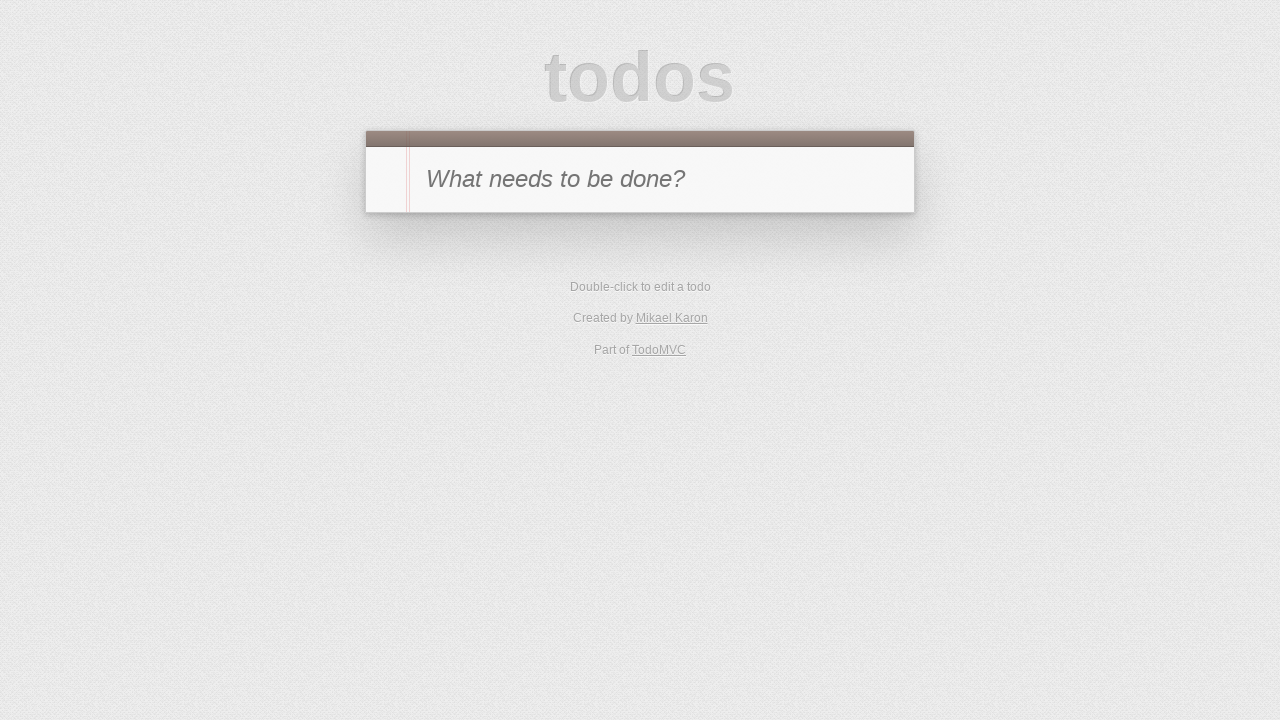

Double-clicked task 'A' to enter edit mode at (640, 242) on #todo-list>li >> internal:has-text="A"i
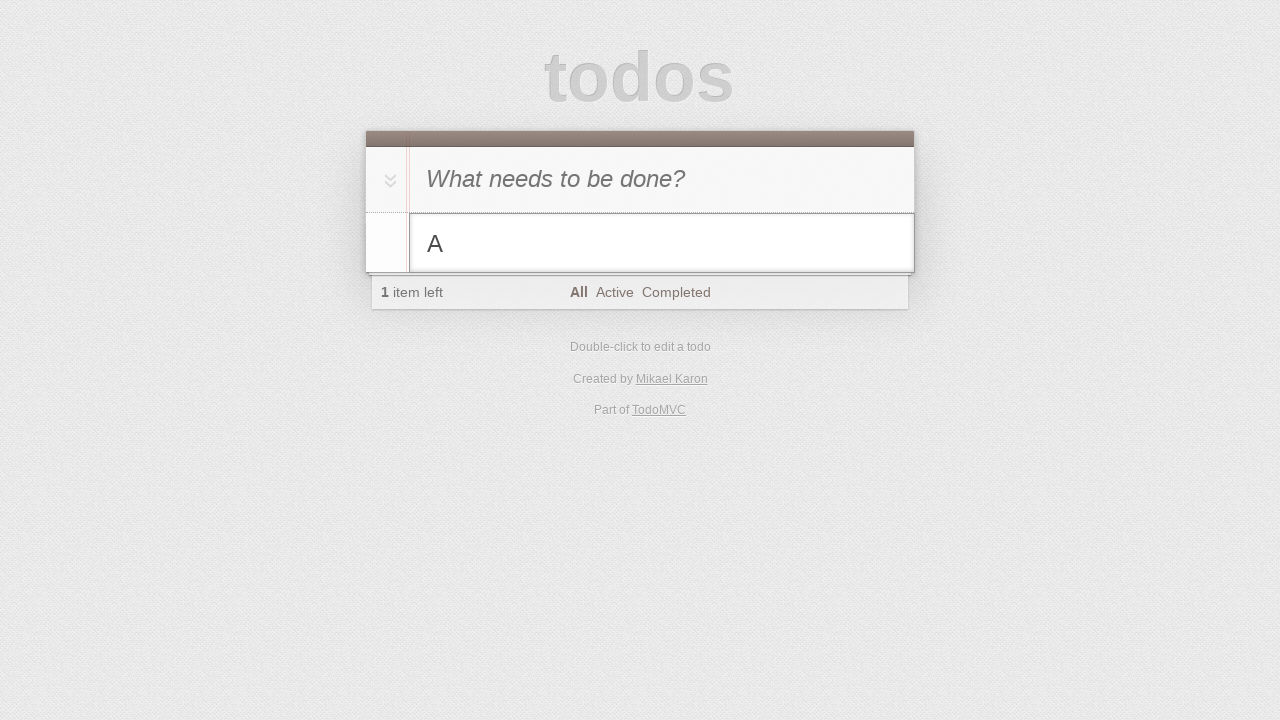

Filled edit field with 'A edited' on #todo-list>li.editing .edit
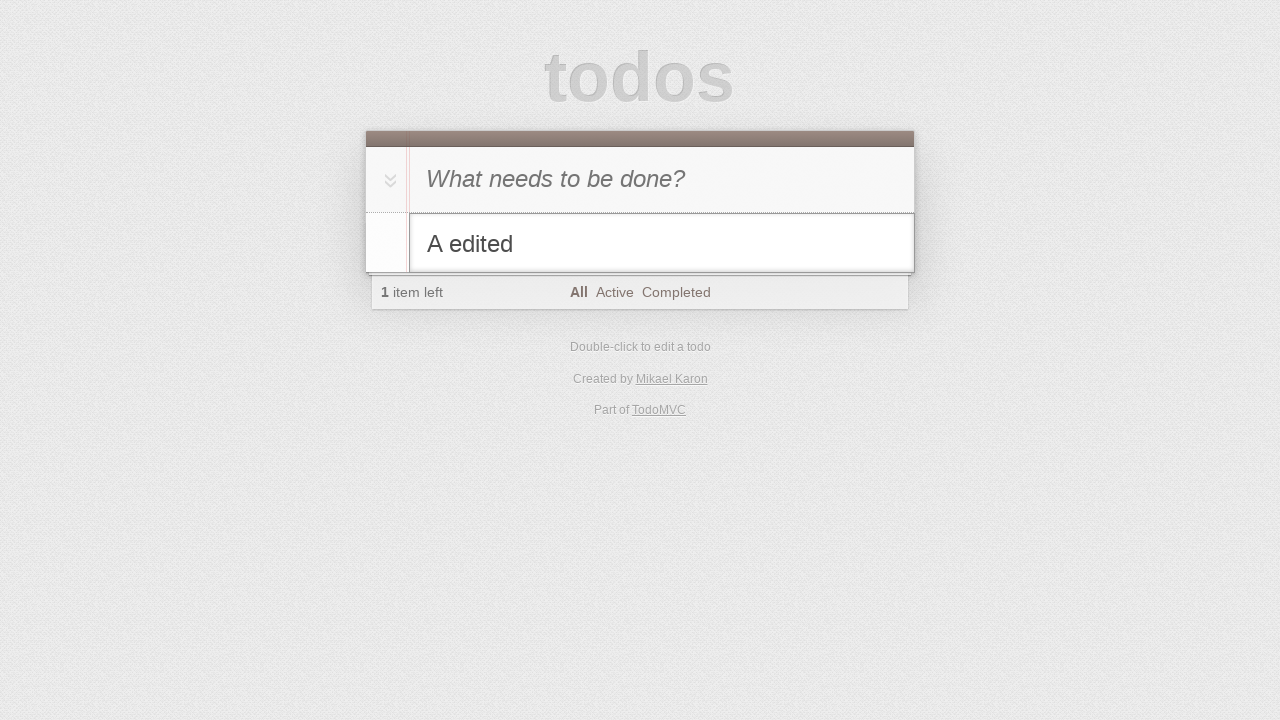

Clicked outside editing area to confirm changes at (640, 179) on #new-todo
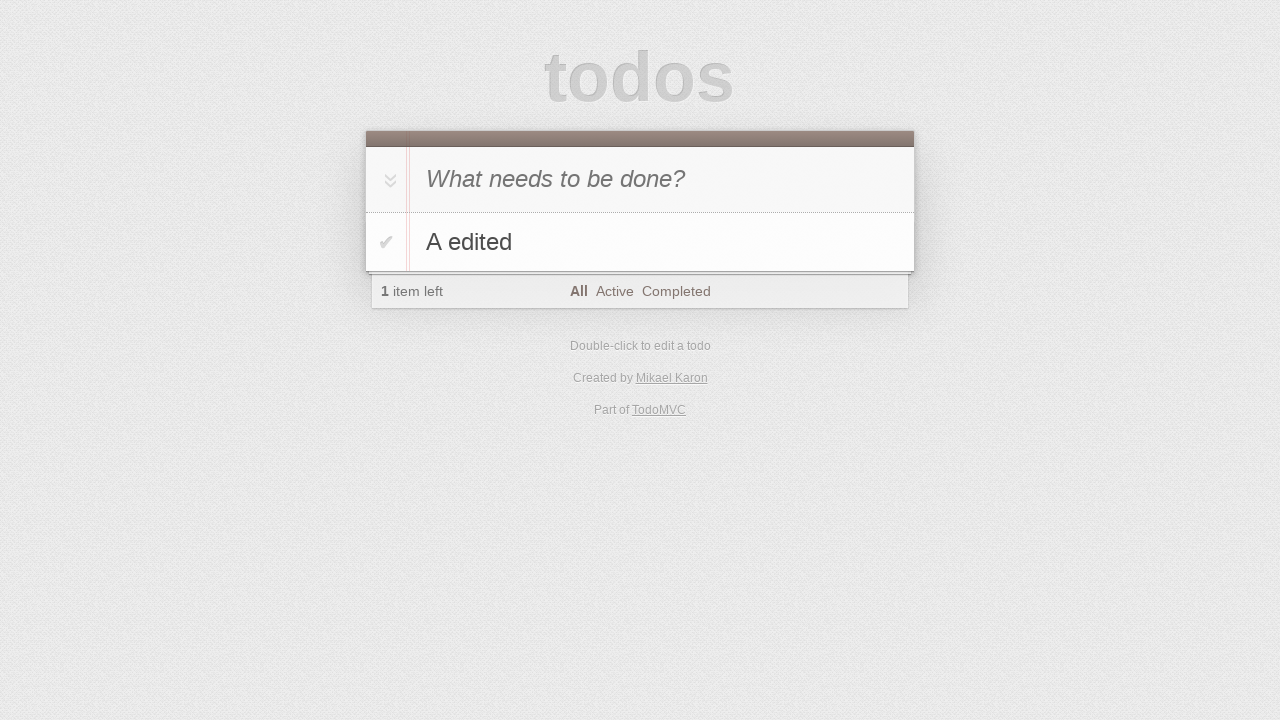

Verified task text is now 'A edited'
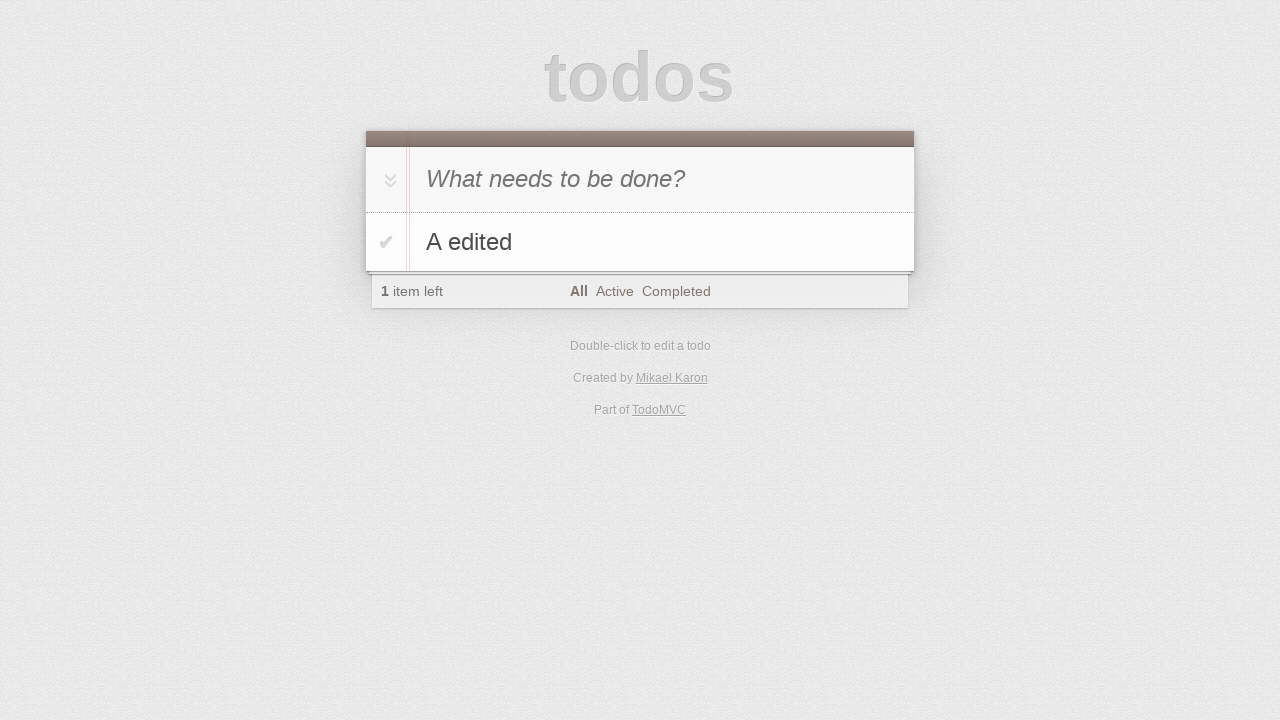

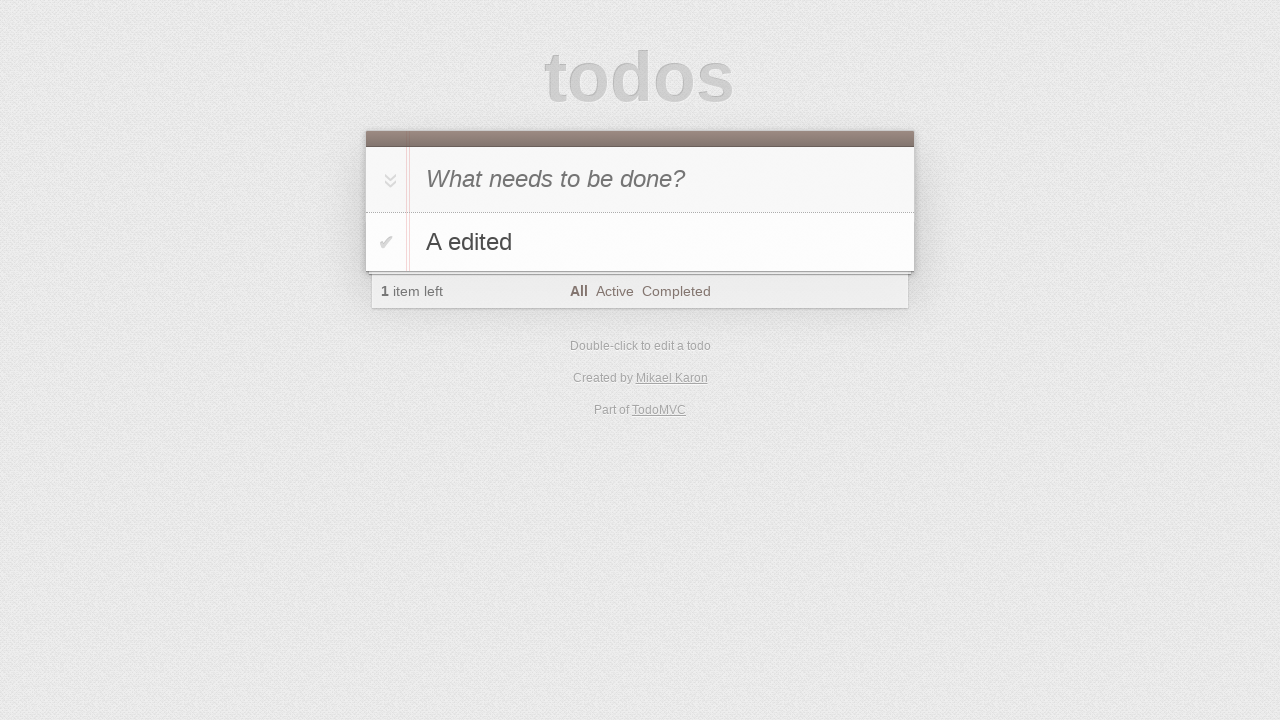